Verifies that the Add to Cart and Shopify payment buttons exist on a product page

Starting URL: https://ctomsinc.com/collections/high-angle-aviation-equipment/high-angle-aviation-equipment-kits_firefly-kits

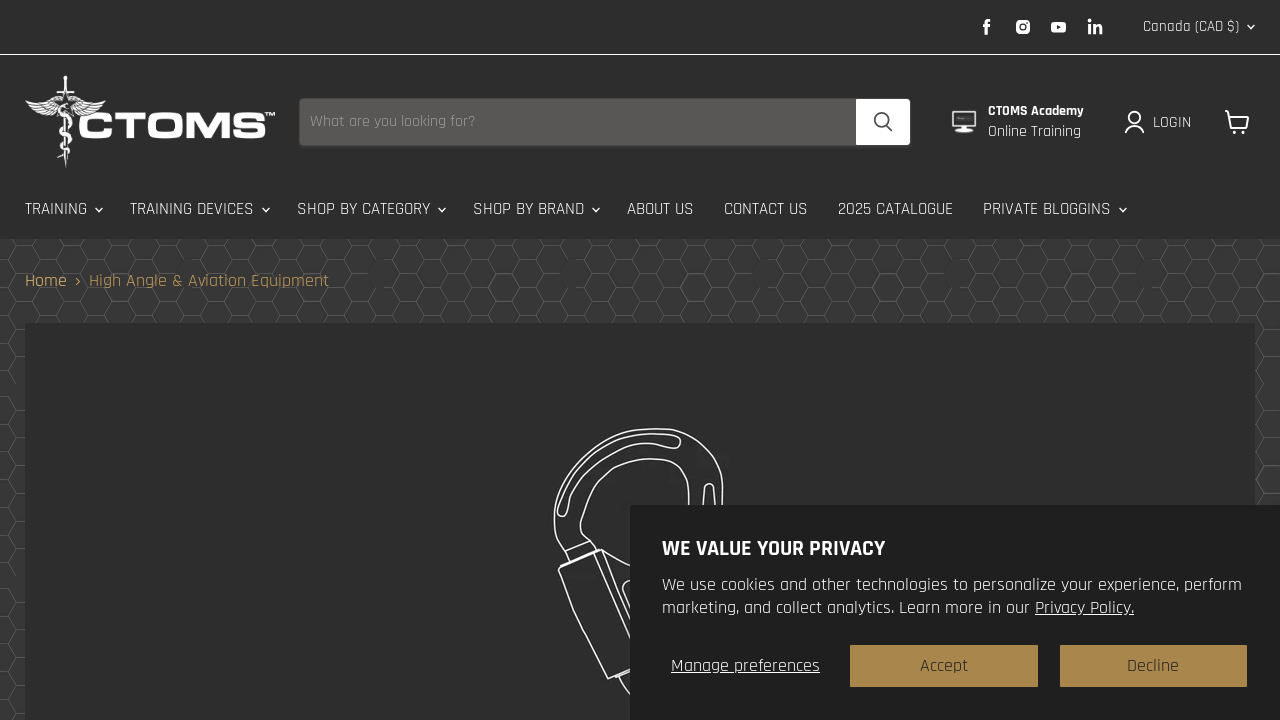

Clicked on 'Paraglider Kit, FireFly Kit' product link at (341, 360) on internal:role=link[name="Paraglider Kit, FireFly Kit"i]
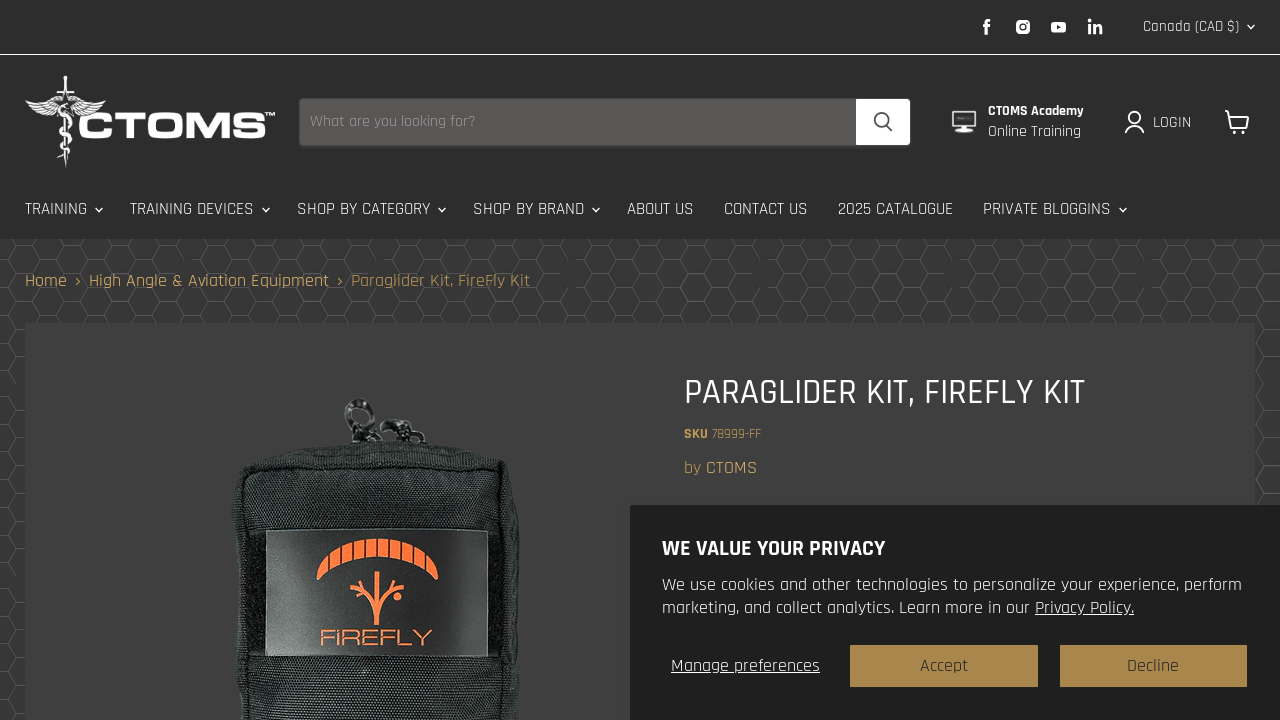

Product page loaded and network idle
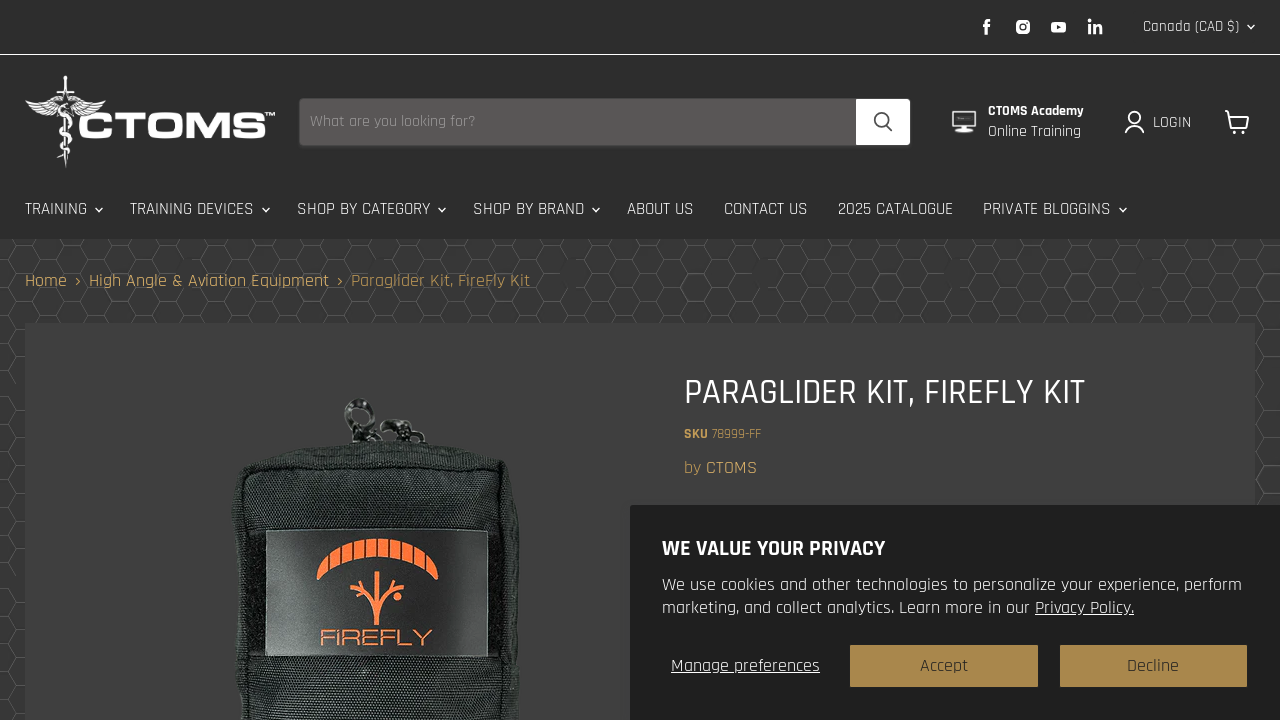

Add to Cart button is visible
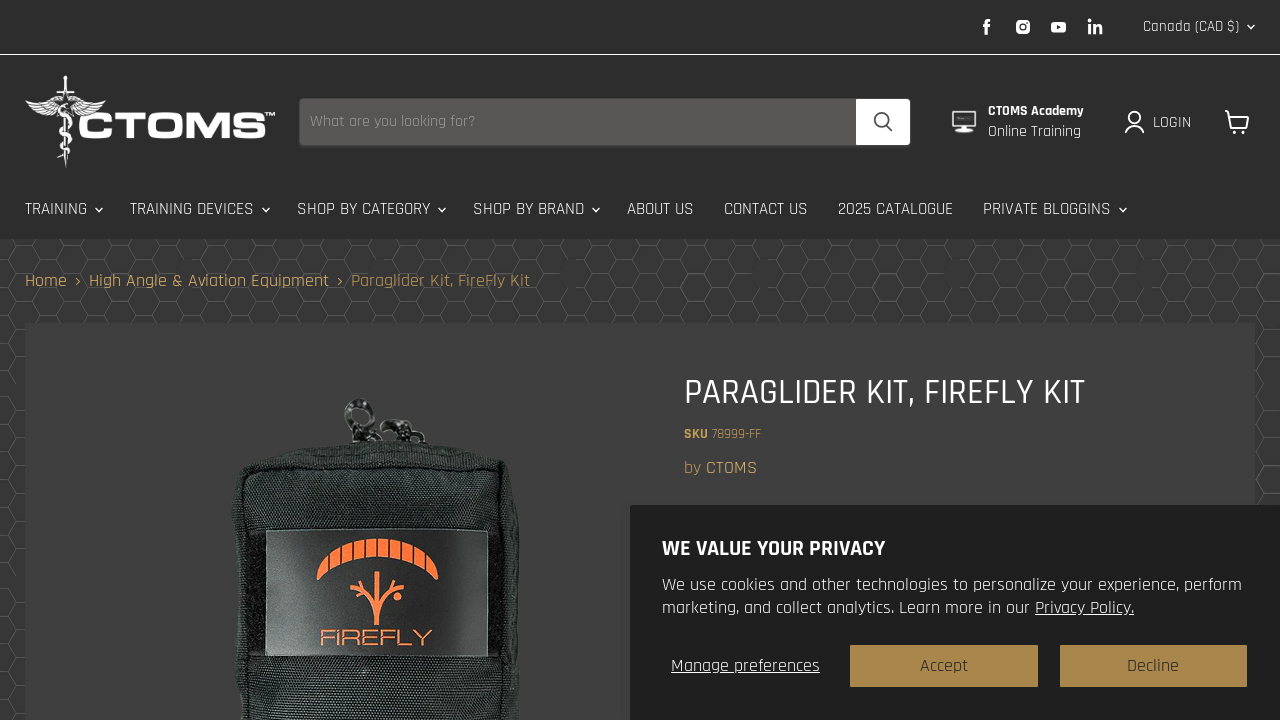

Button check failed - button does not exist or timed out
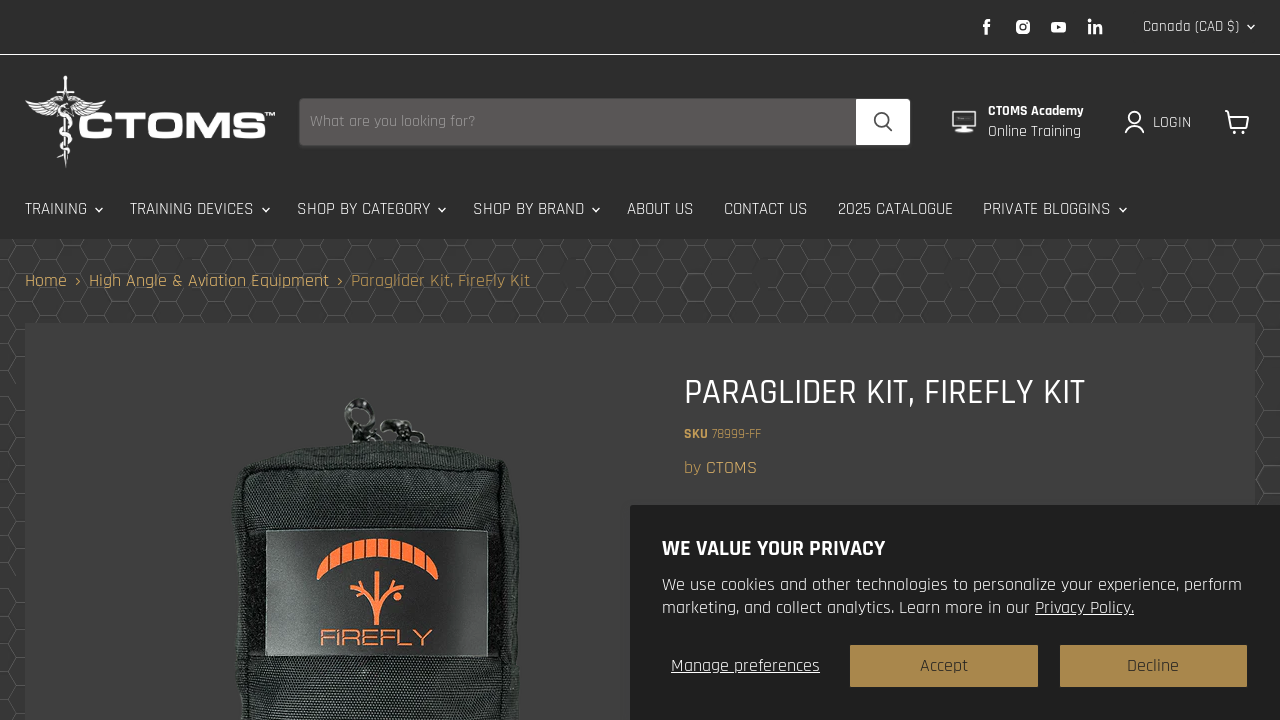

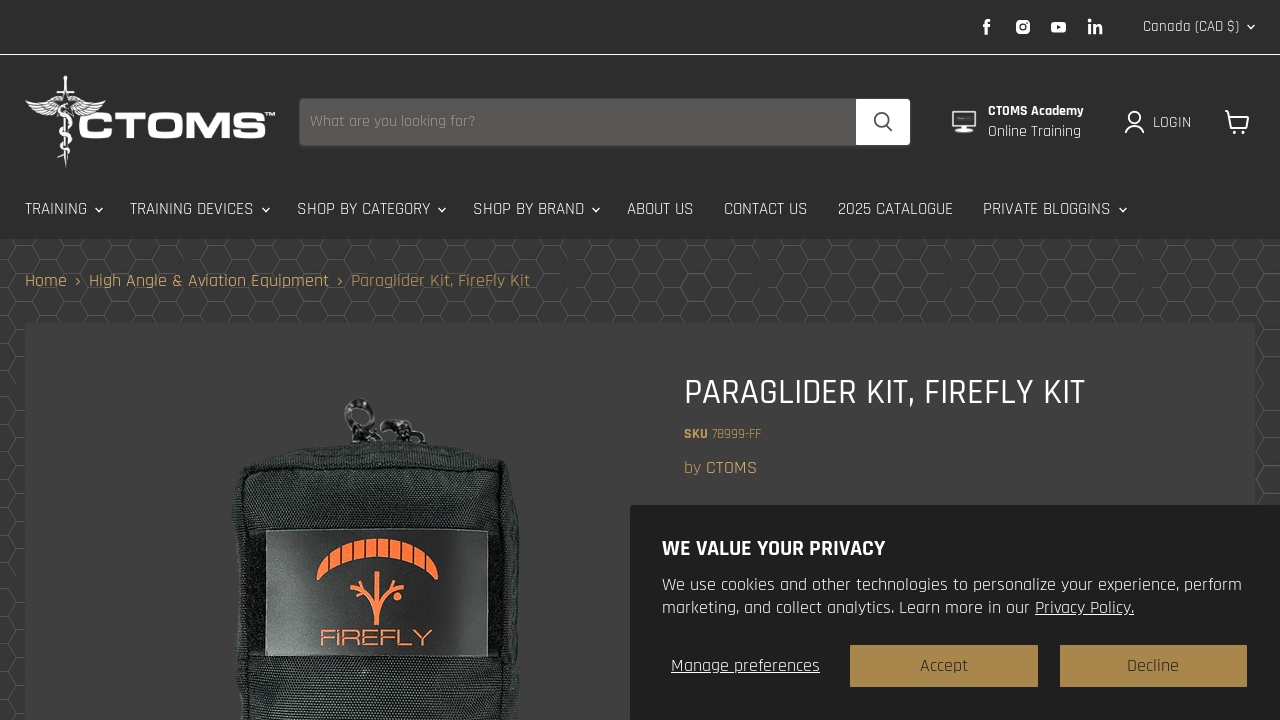